Tests drag and drop functionality by navigating to the drag and drop page and dragging column A to column B

Starting URL: https://the-internet.herokuapp.com/

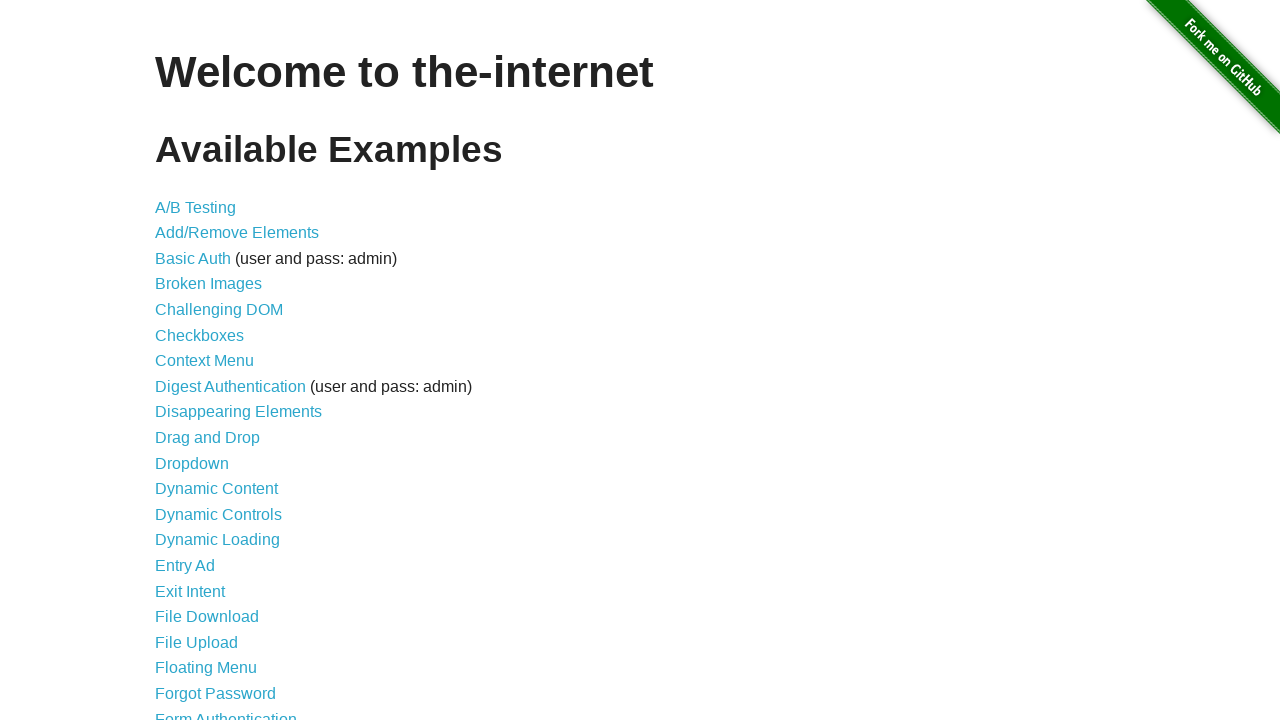

Clicked on Drag and Drop link at (208, 438) on internal:role=link >> internal:has-text="Drag and Drop"i
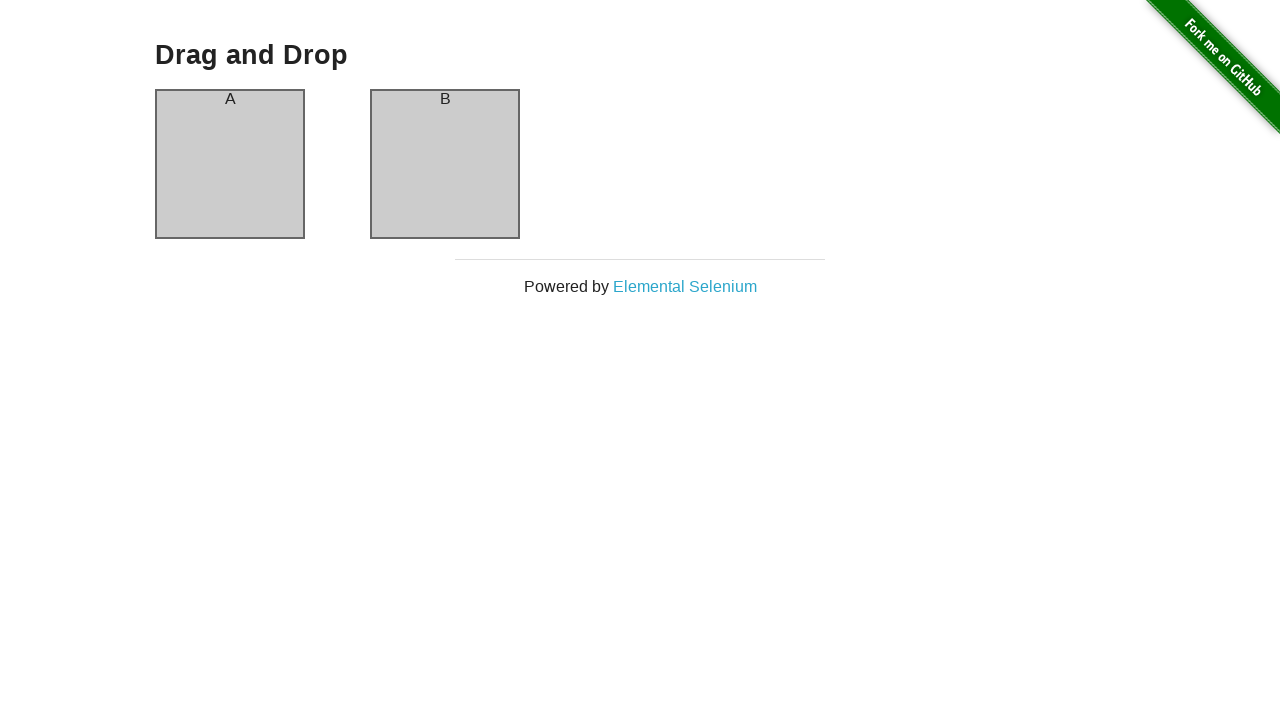

Verified Drag and Drop page loaded
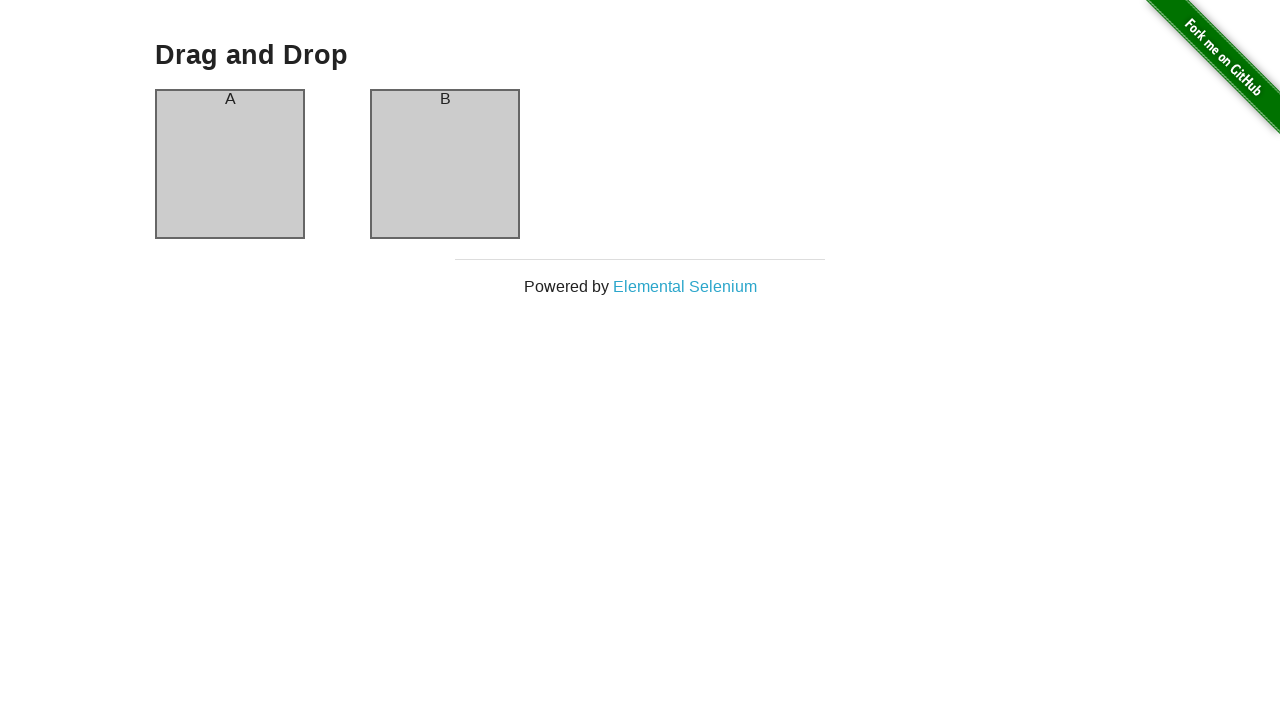

Dragged column A to column B at (445, 164)
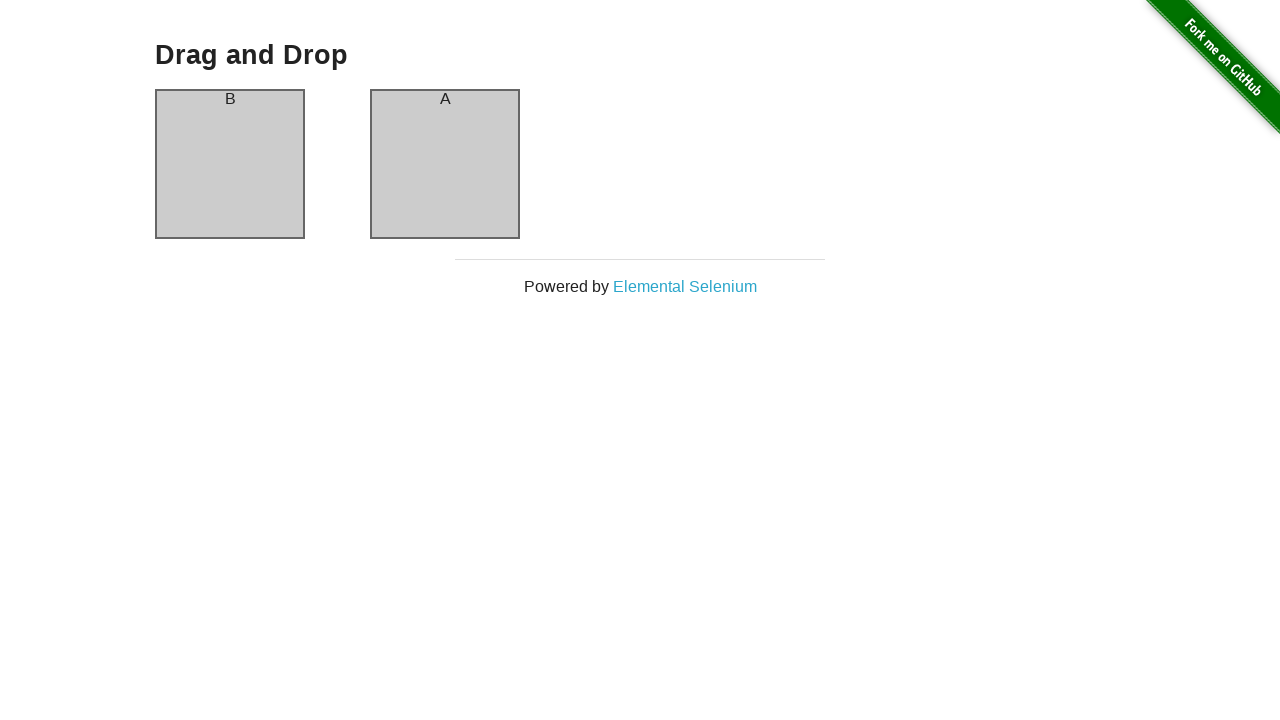

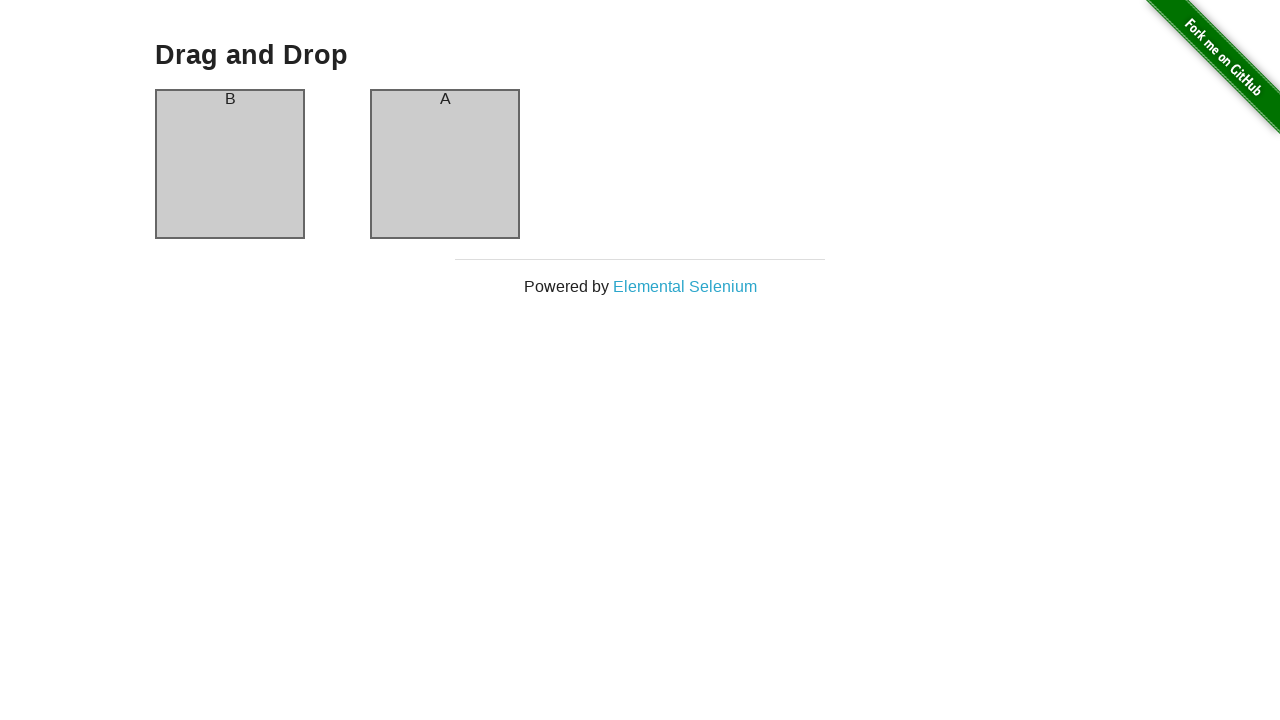